Tests GetLoady's YouTube downloader interface by entering a YouTube URL into the input field and clicking the submit/download button to initiate the download process.

Starting URL: https://getloady.com/youtube

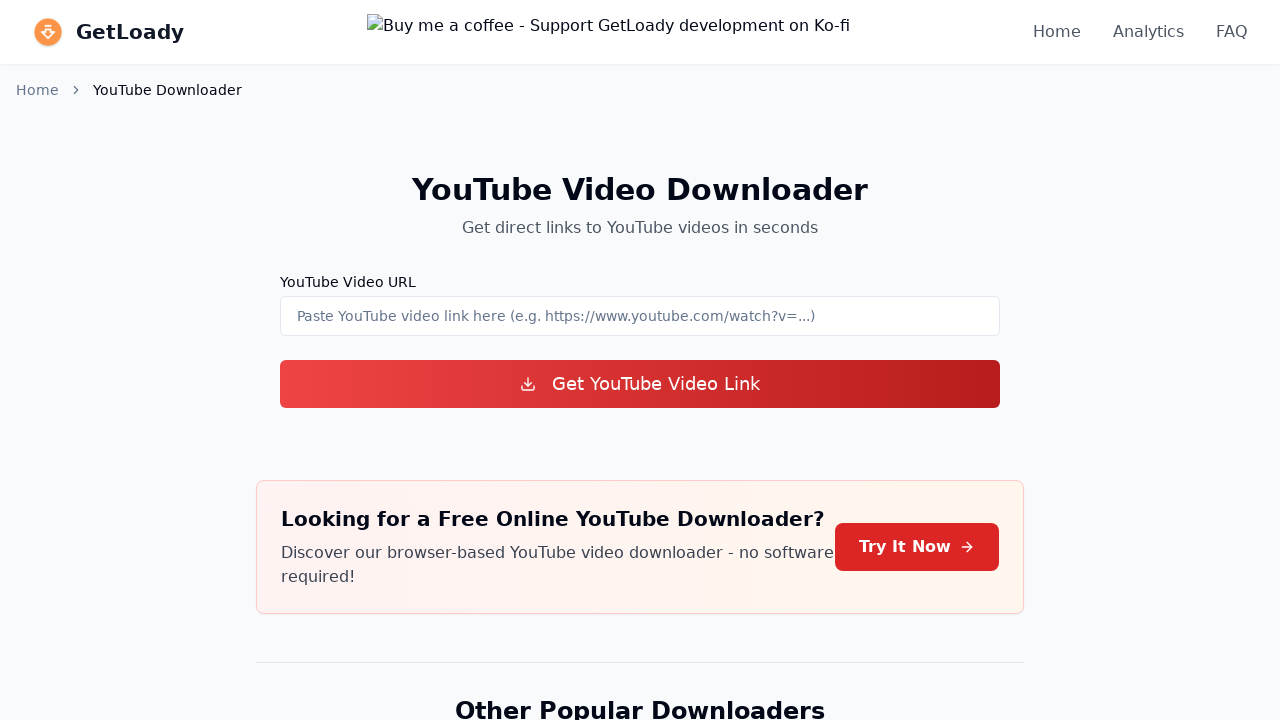

Waited for page to reach networkidle state
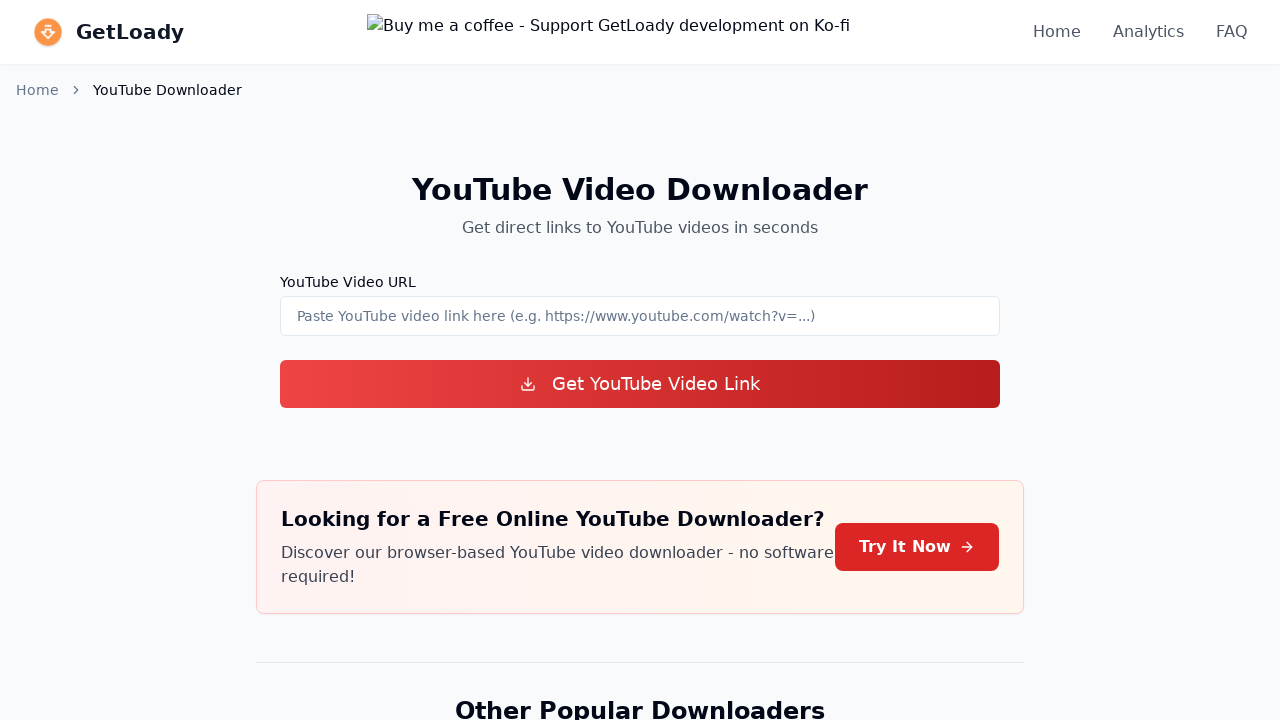

Waited 3 seconds for page to fully load
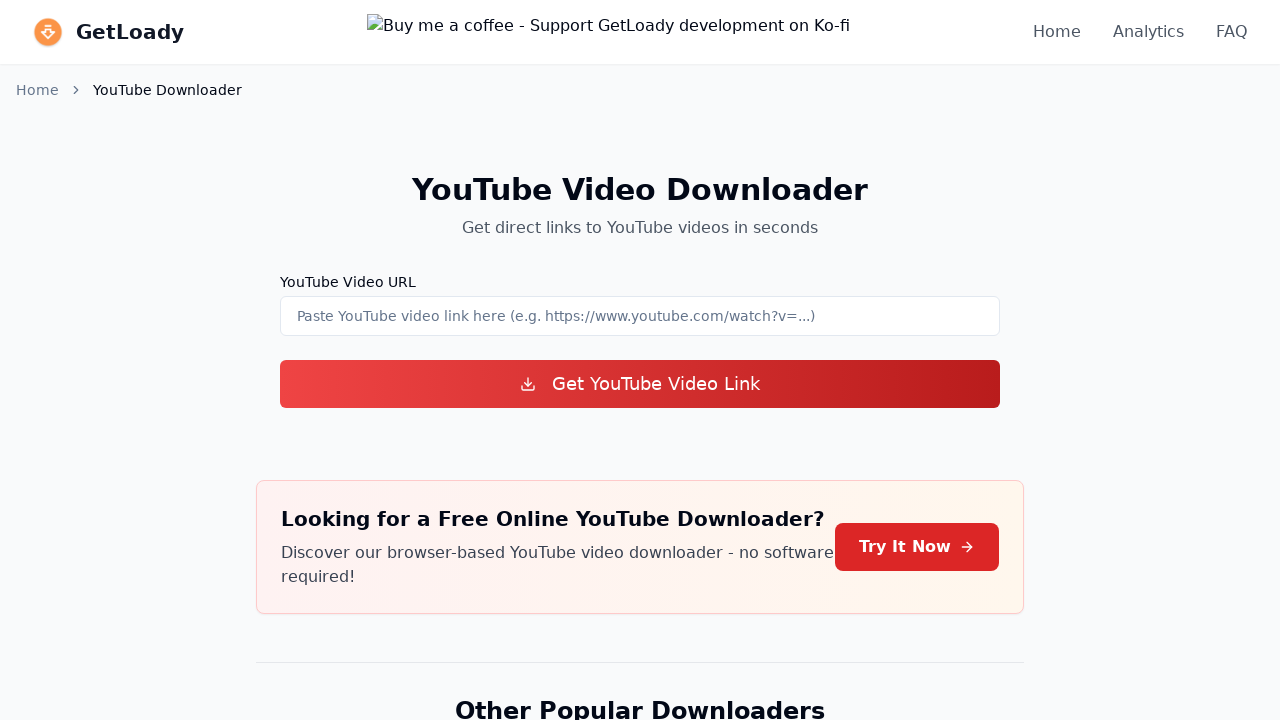

Found URL input field using selector: input[placeholder*="YouTube"]
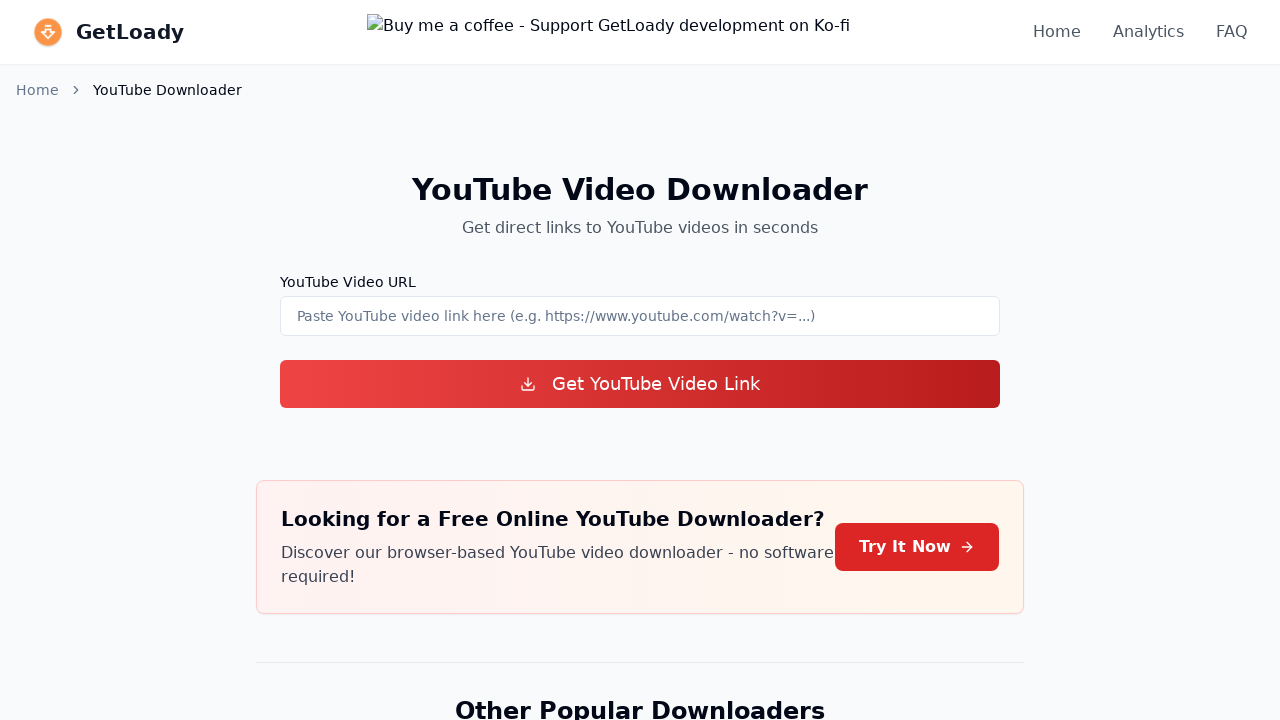

Entered YouTube URL into input field
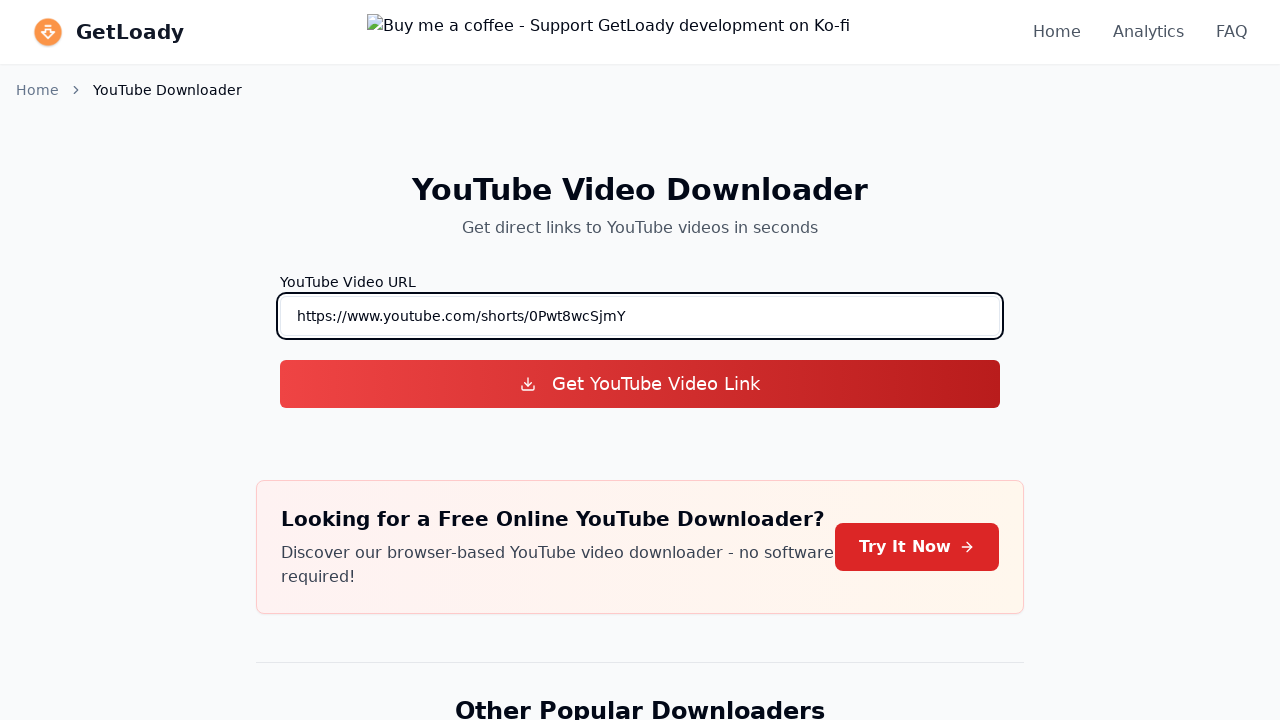

Waited 1 second for input to be processed
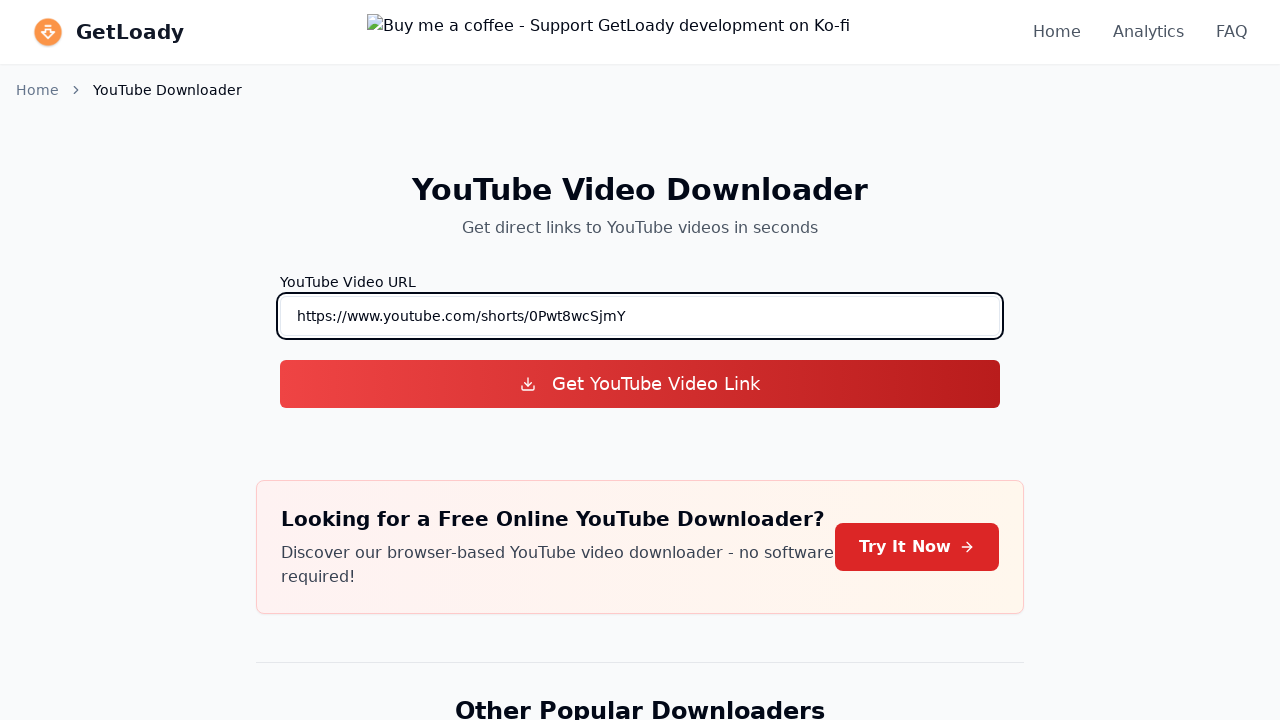

Found download/submit button using selector: button:has-text("Get")
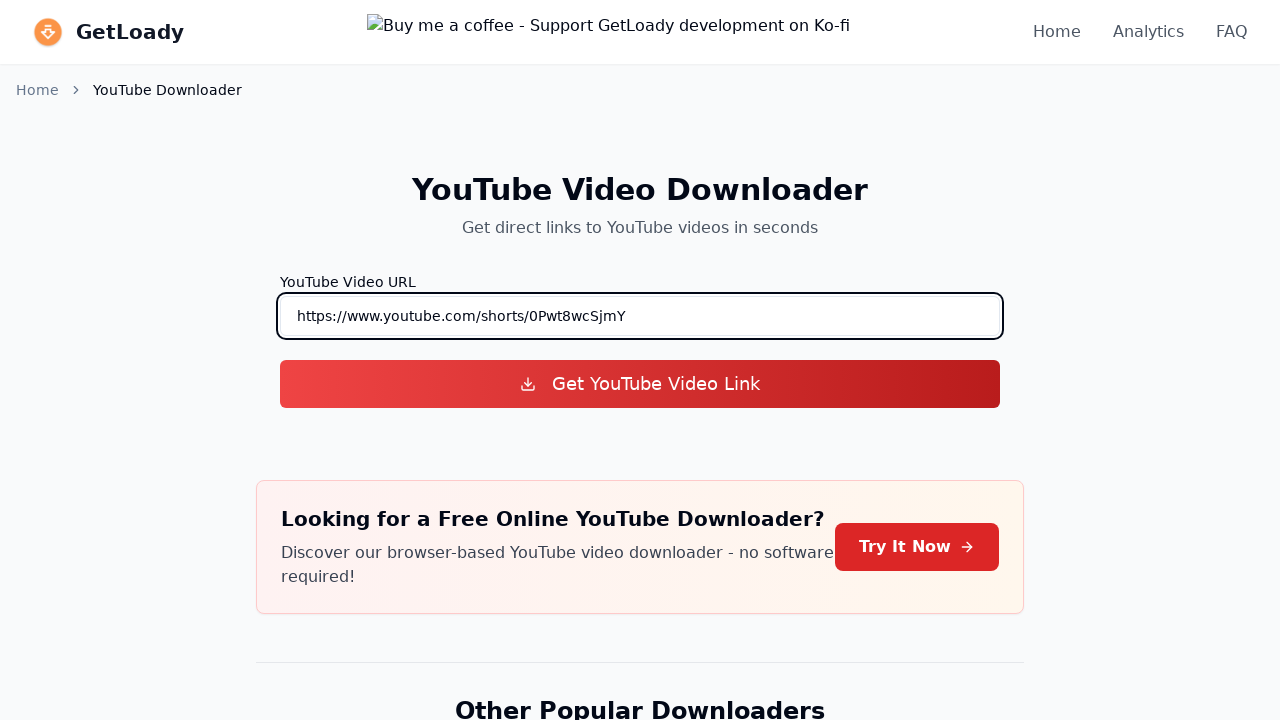

Clicked the download/submit button to initiate download
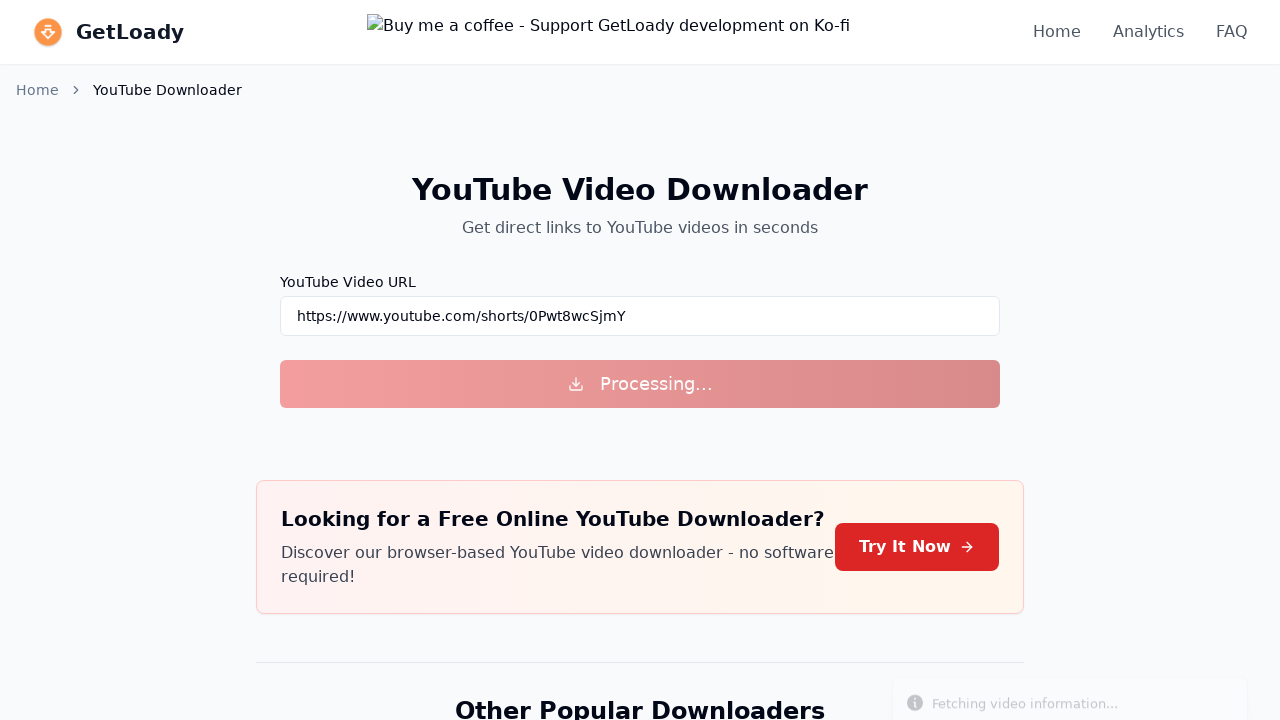

Waited 5 seconds for download process to complete
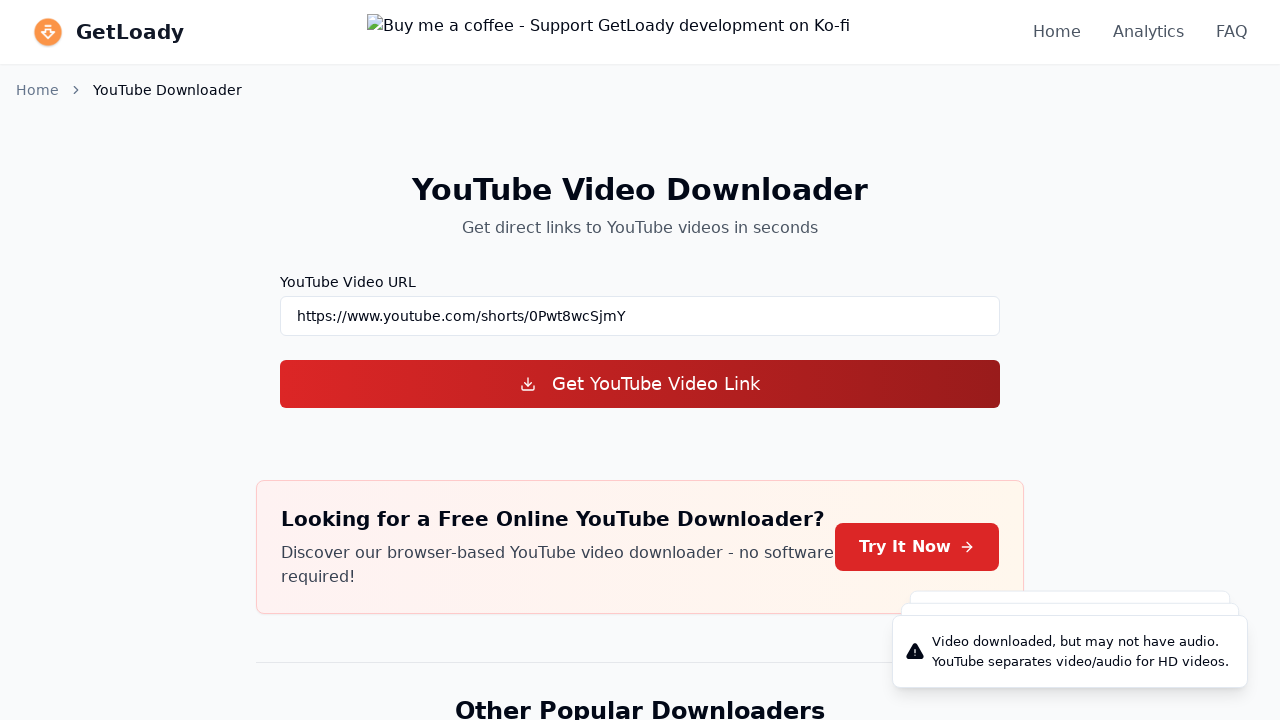

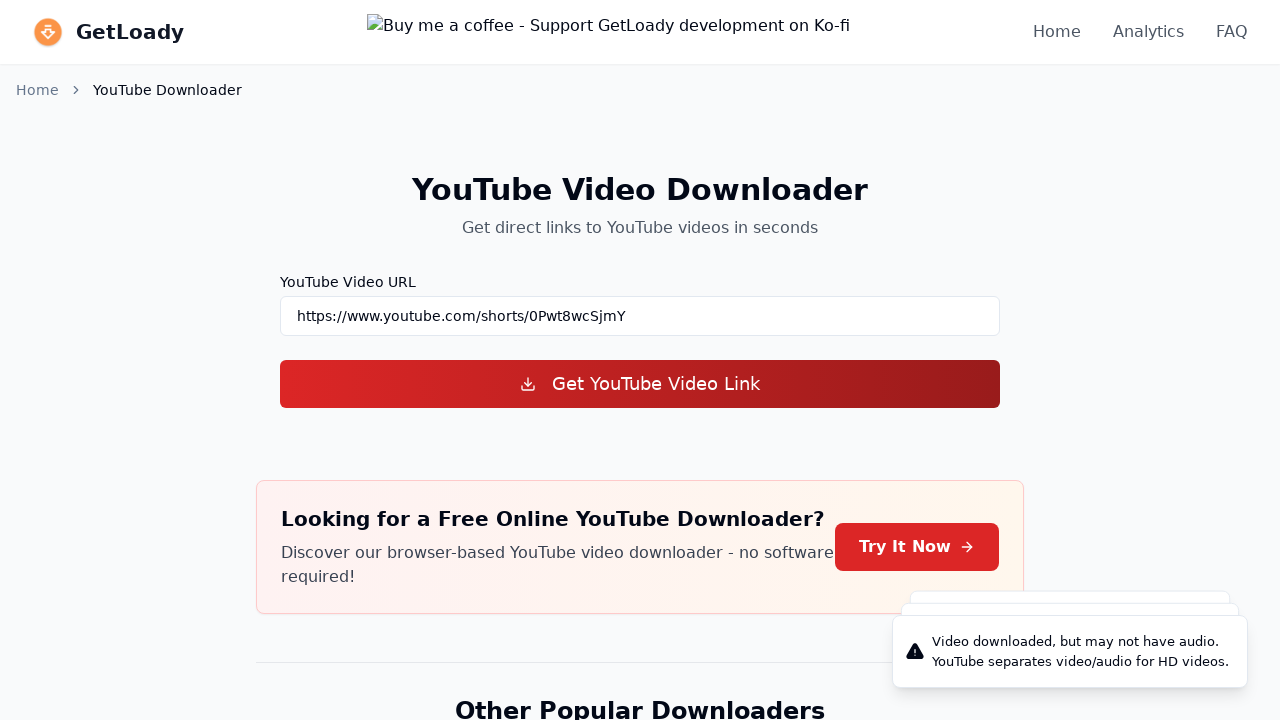